Tests prompt alert functionality by navigating through menu items to reach the alerts page, triggering a prompt alert, entering text, and accepting it

Starting URL: https://demo.automationtesting.in/Alerts.html

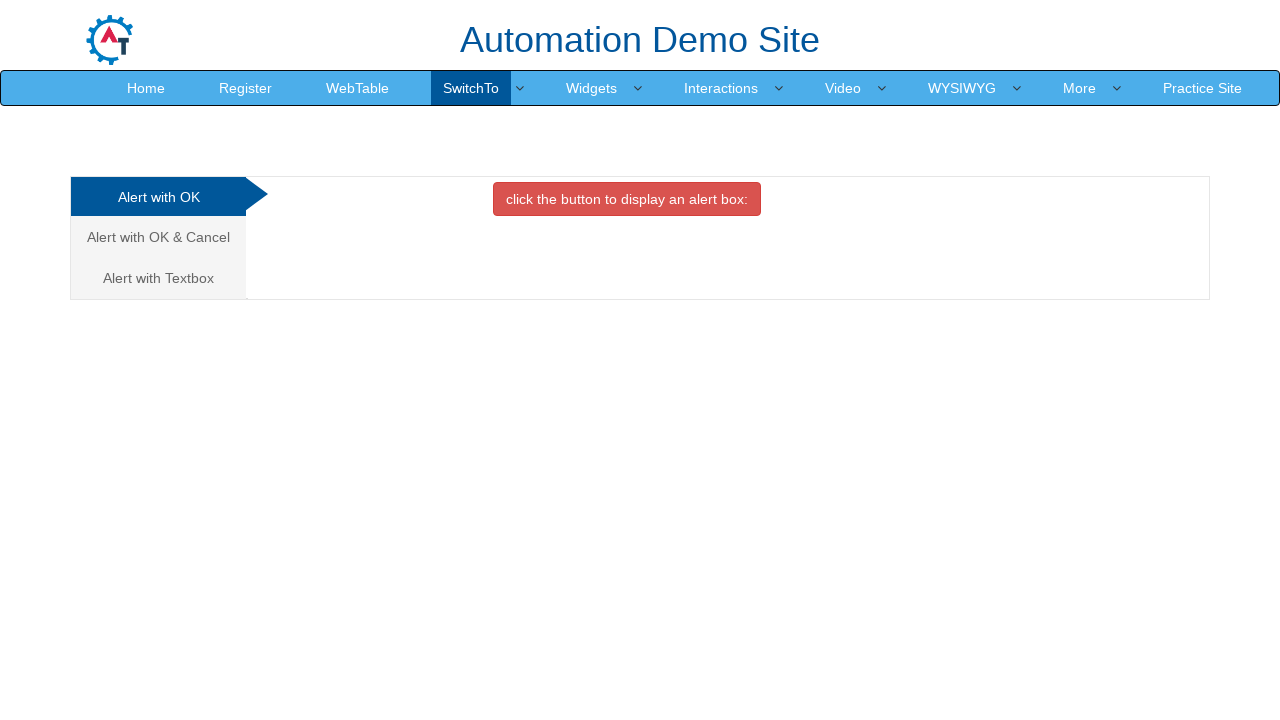

Clicked on Register link at (246, 88) on xpath=//a[text()='Register']
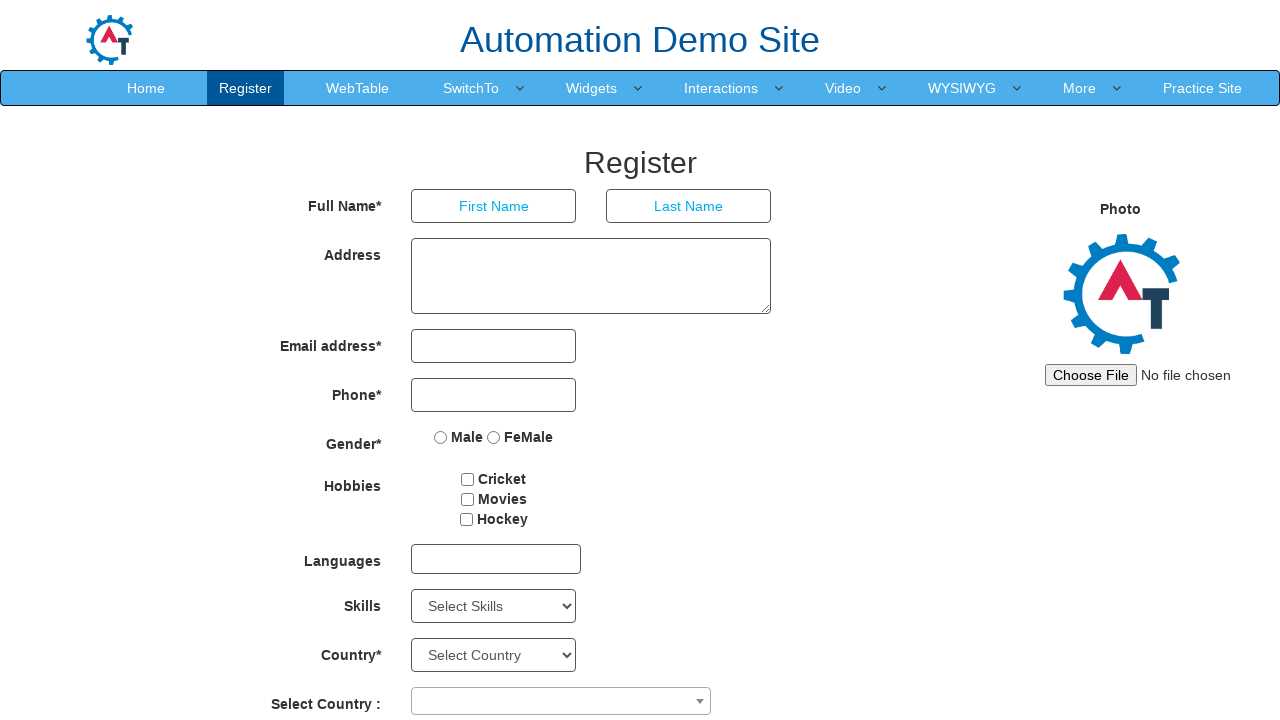

Hovered over SwitchTo menu at (471, 88) on xpath=//a[text()='SwitchTo']
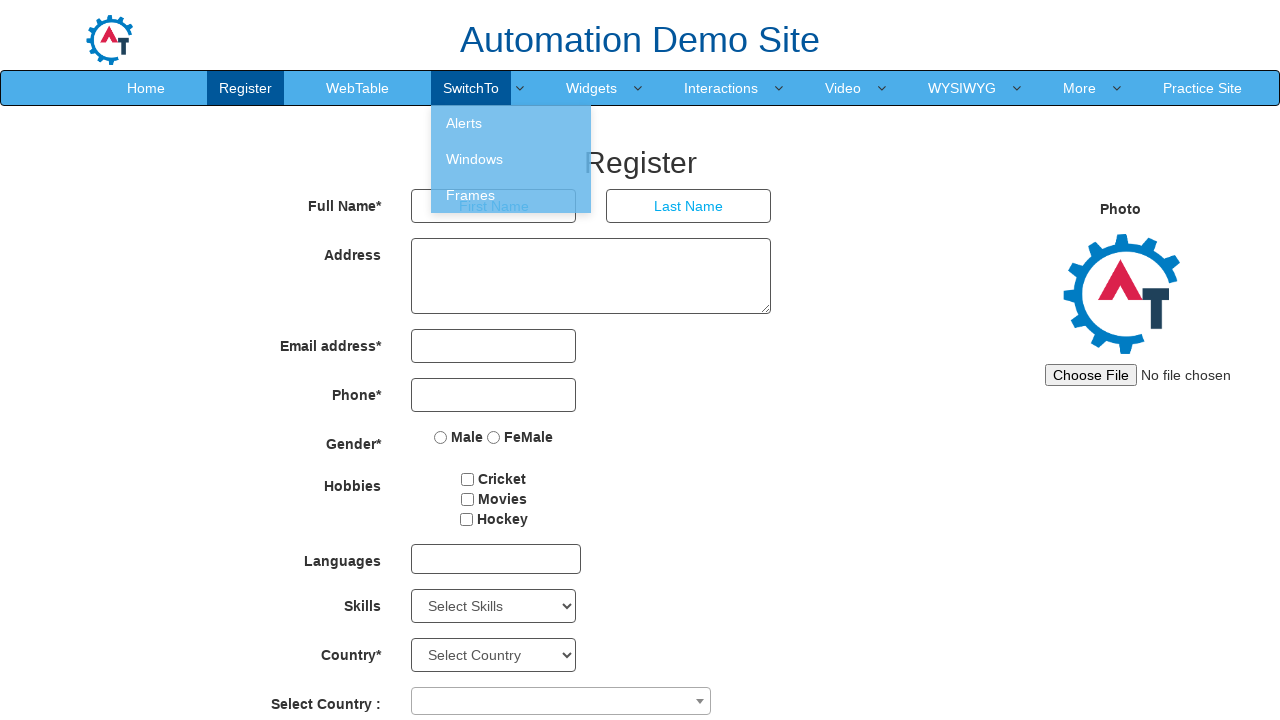

Clicked on Alerts menu item at (511, 123) on xpath=//a[text()='Alerts']
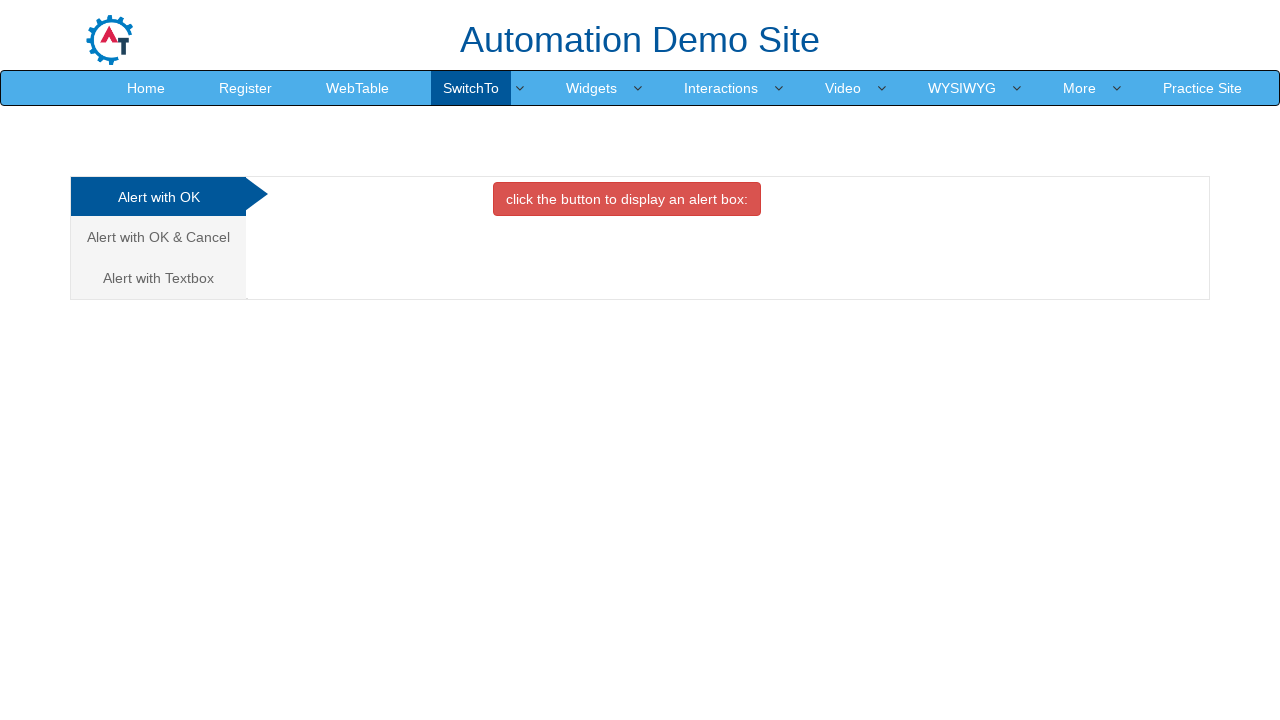

Clicked on the third tab for prompt alerts at (158, 278) on (//a[@class='analystic'])[3]
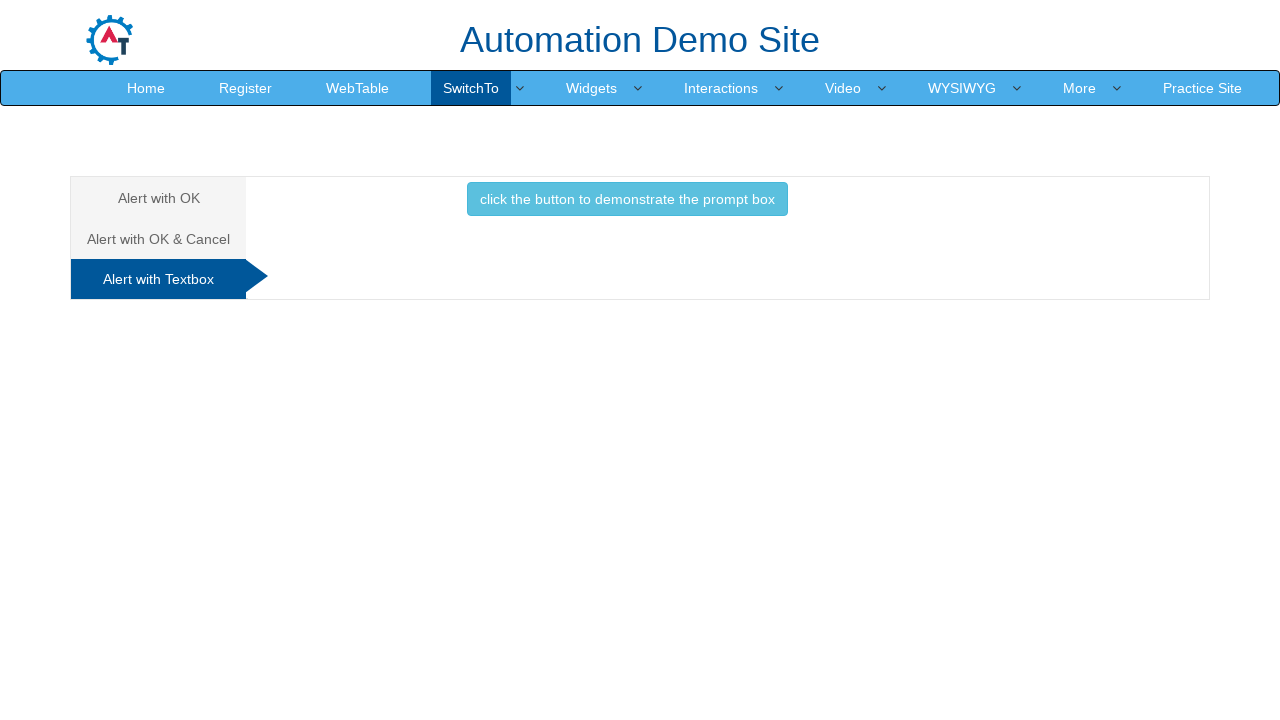

Clicked button to trigger prompt alert at (627, 199) on xpath=//button[@class='btn btn-info']
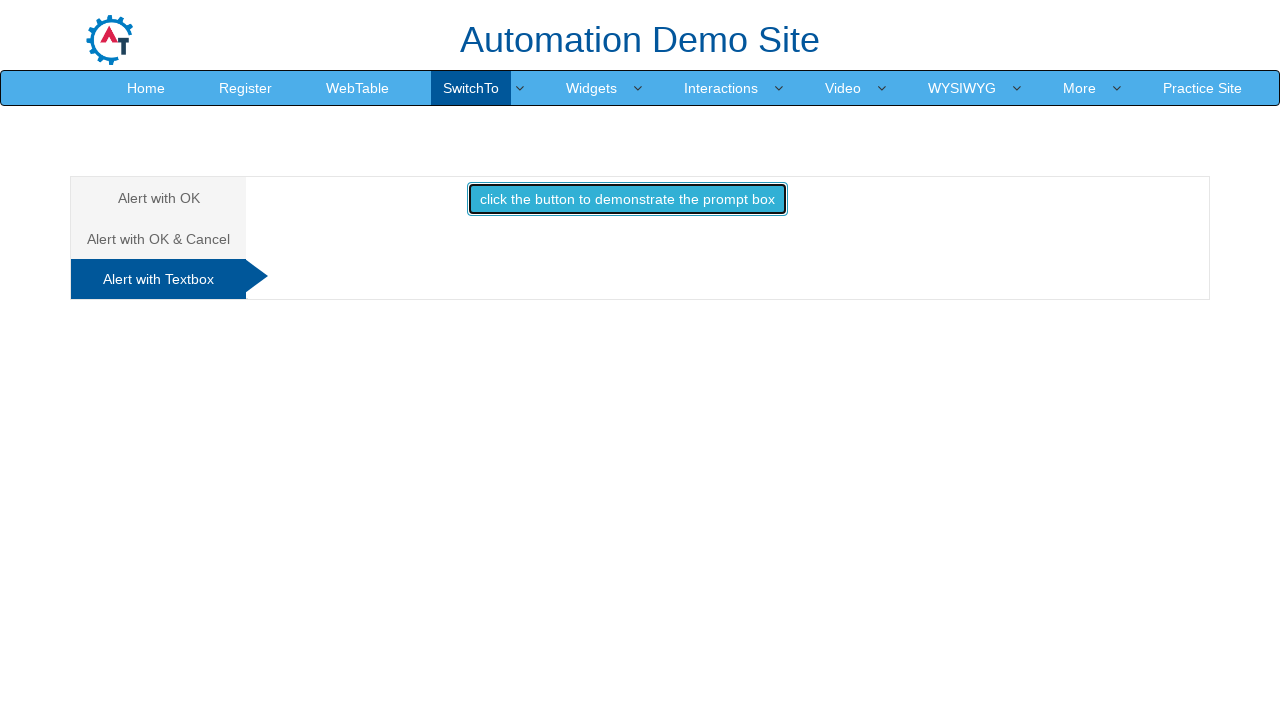

Set up dialog handler to accept prompt alert with text 'alert  --  prompt'
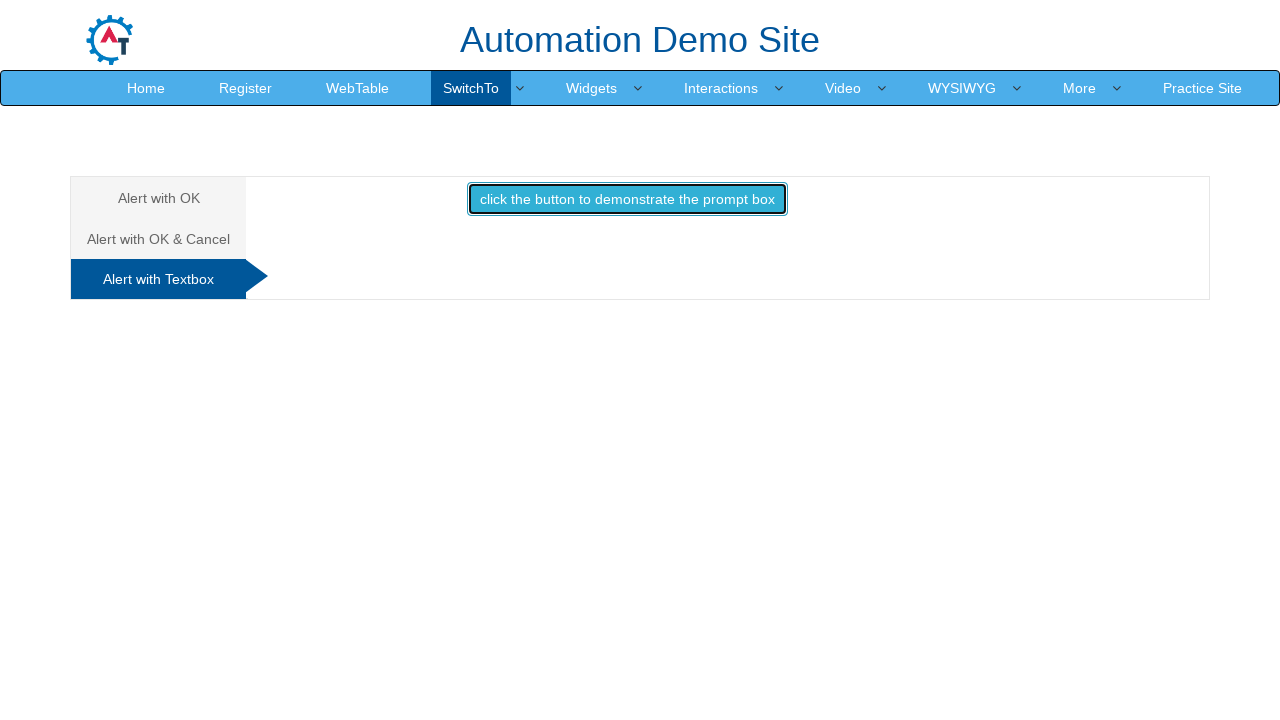

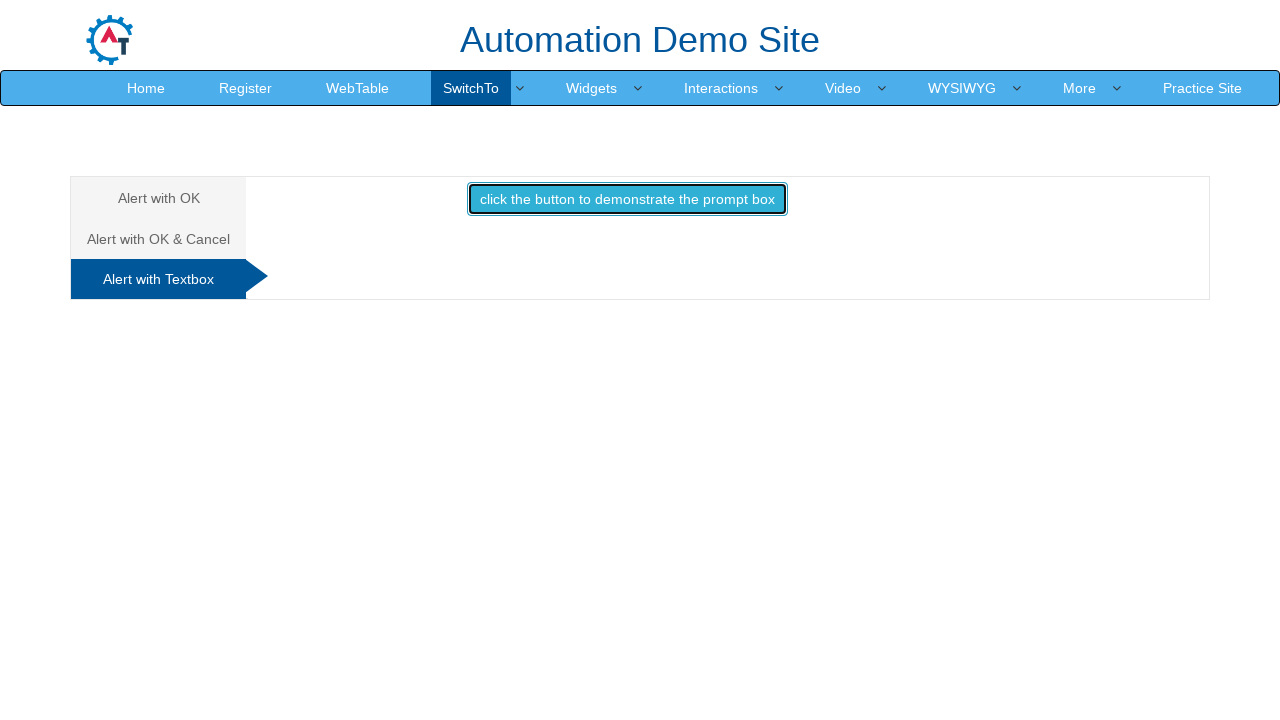